Tests handling of child windows by clicking a link that opens a new page and extracting text from the new page.

Starting URL: https://rahulshettyacademy.com/loginpagePractise/

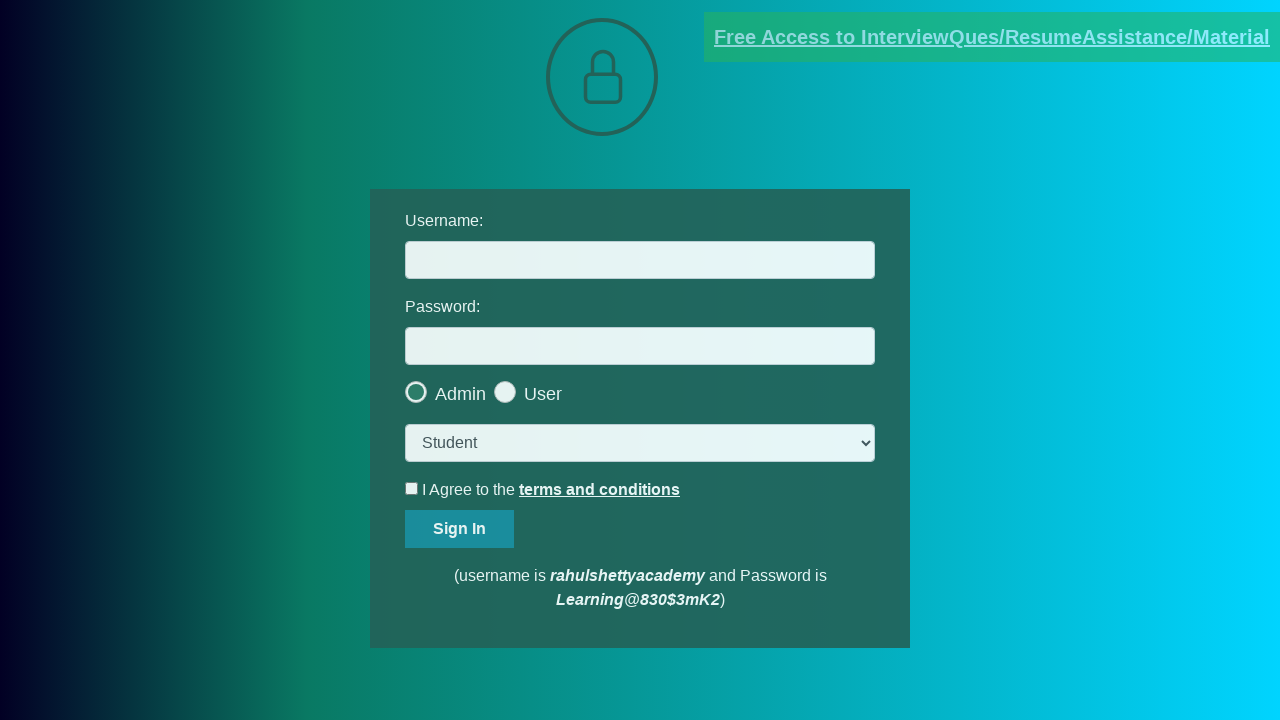

Located documents link that opens a new page
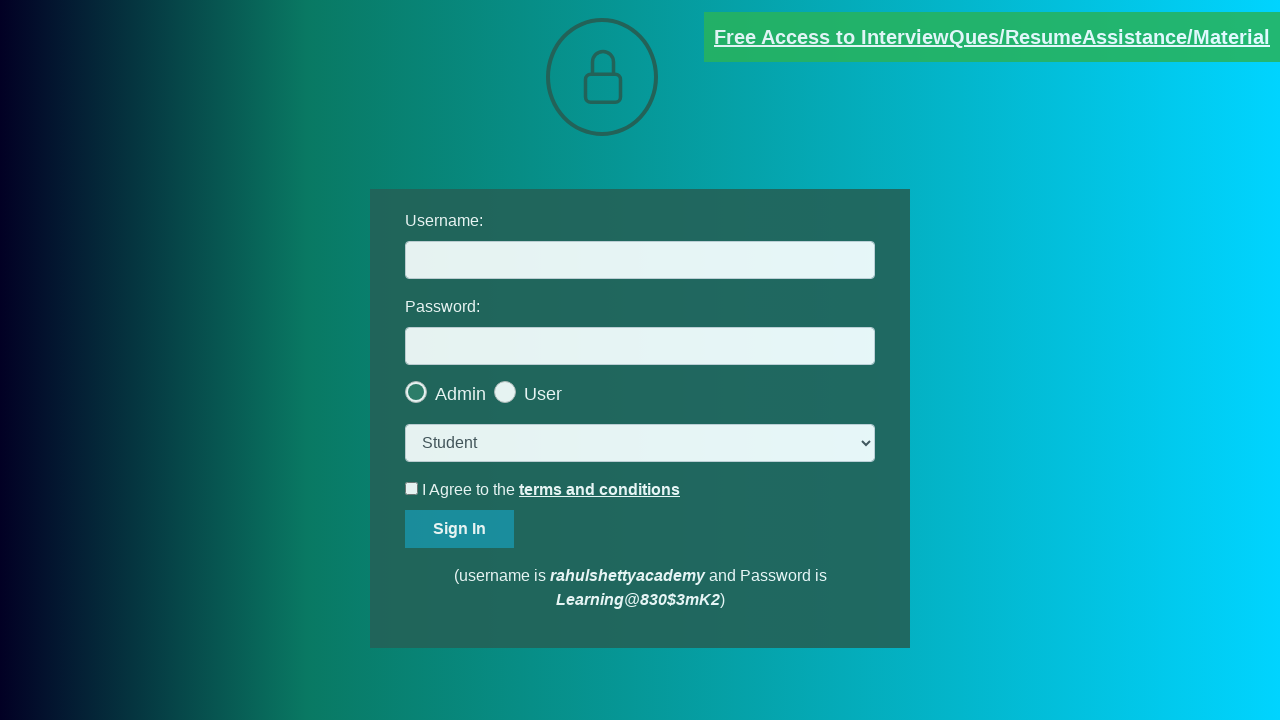

Clicked documents link and new page opened at (992, 37) on [href*='documents-request']
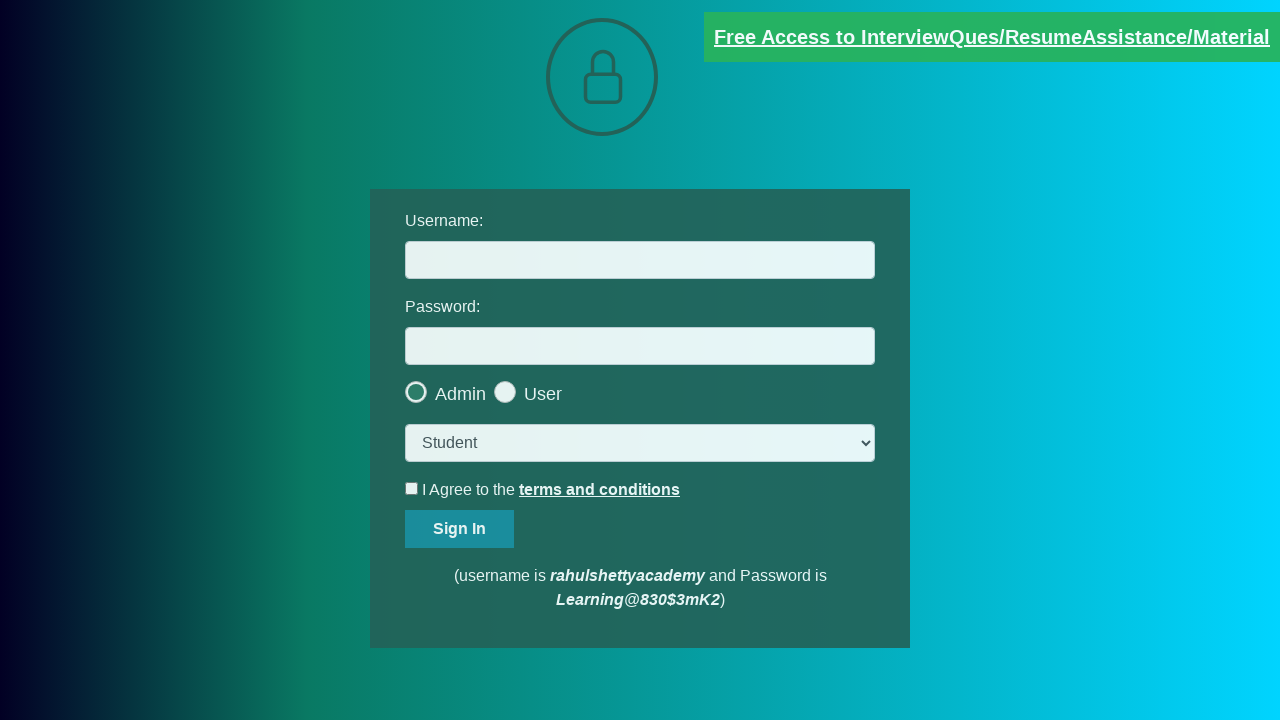

Captured new page object from child window
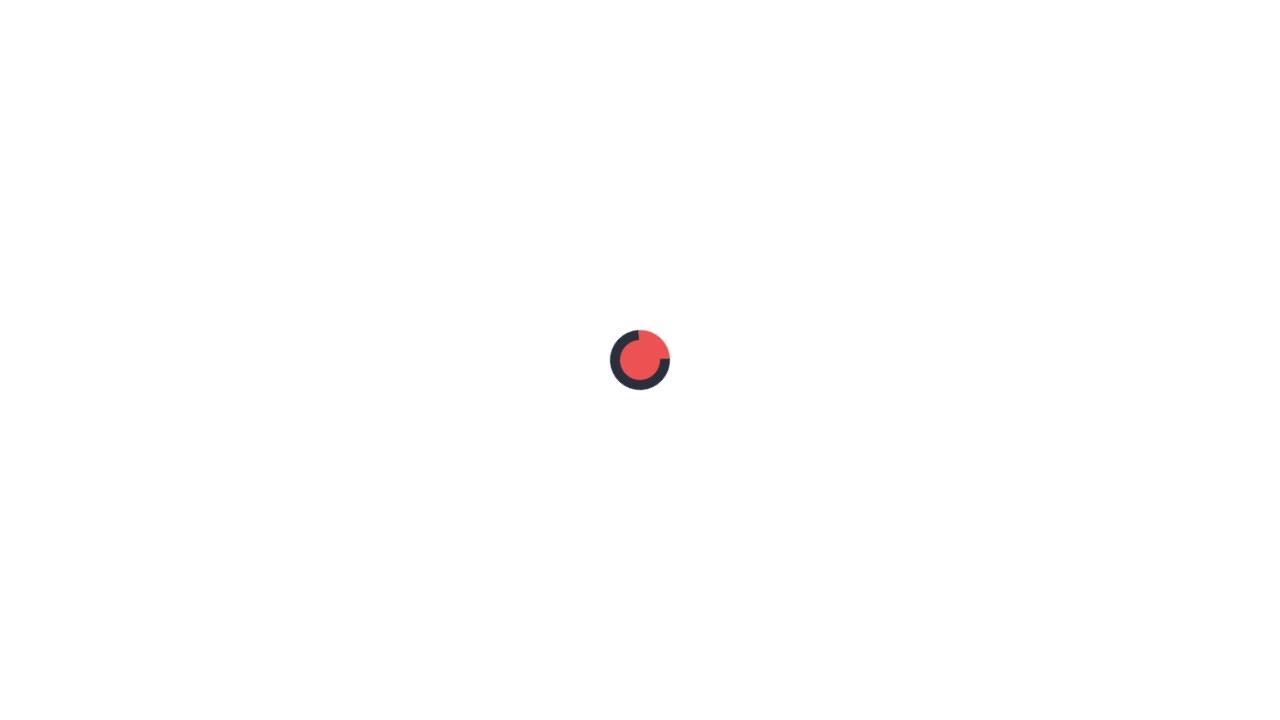

New page loaded with domcontentloaded state
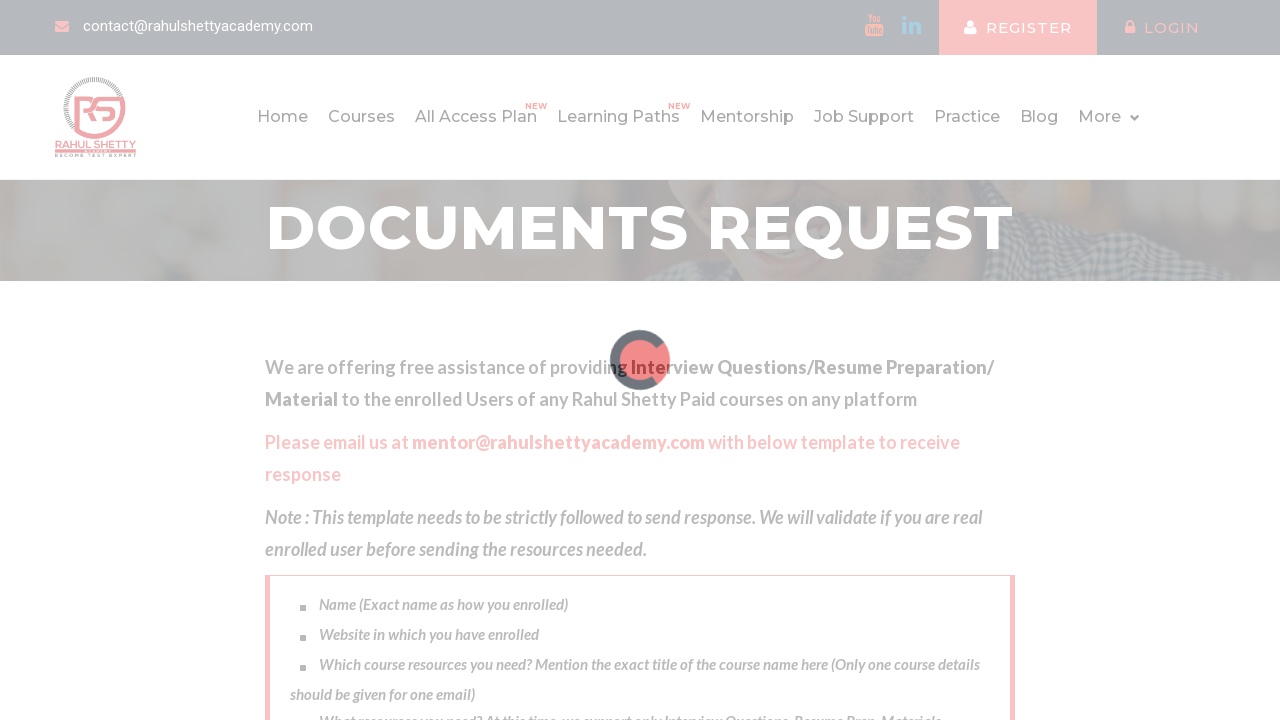

Red element appeared on new page
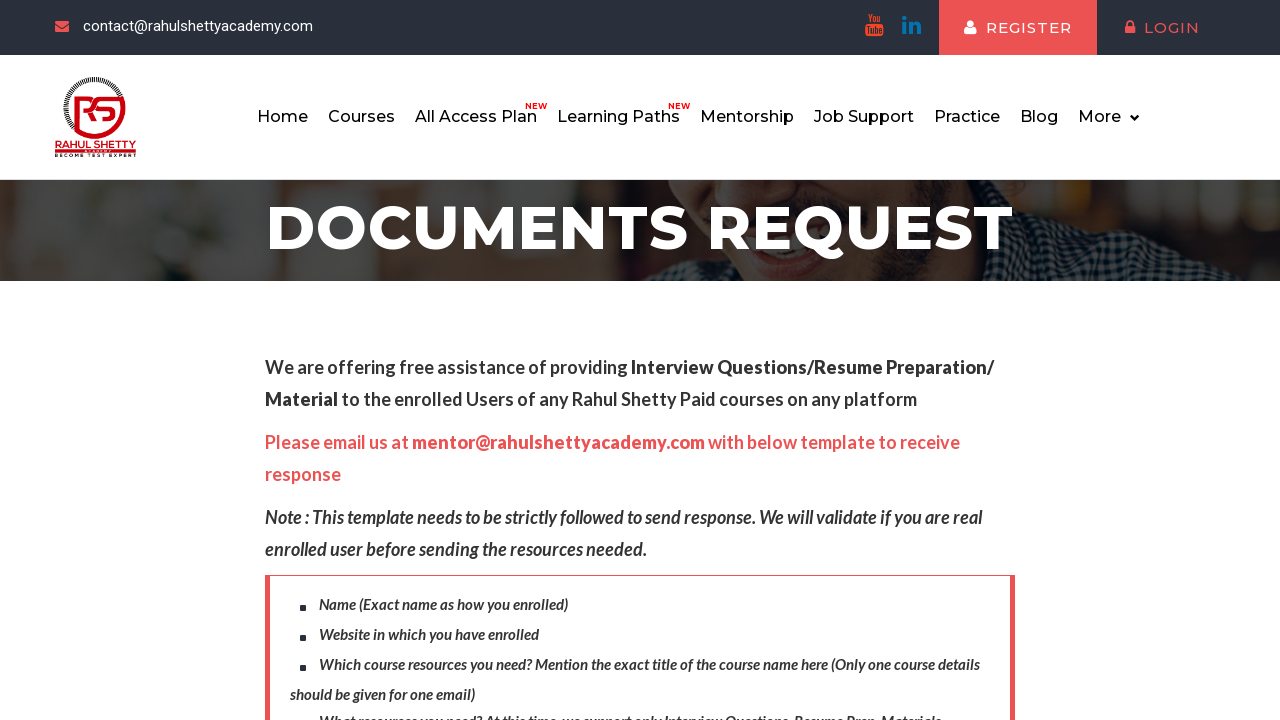

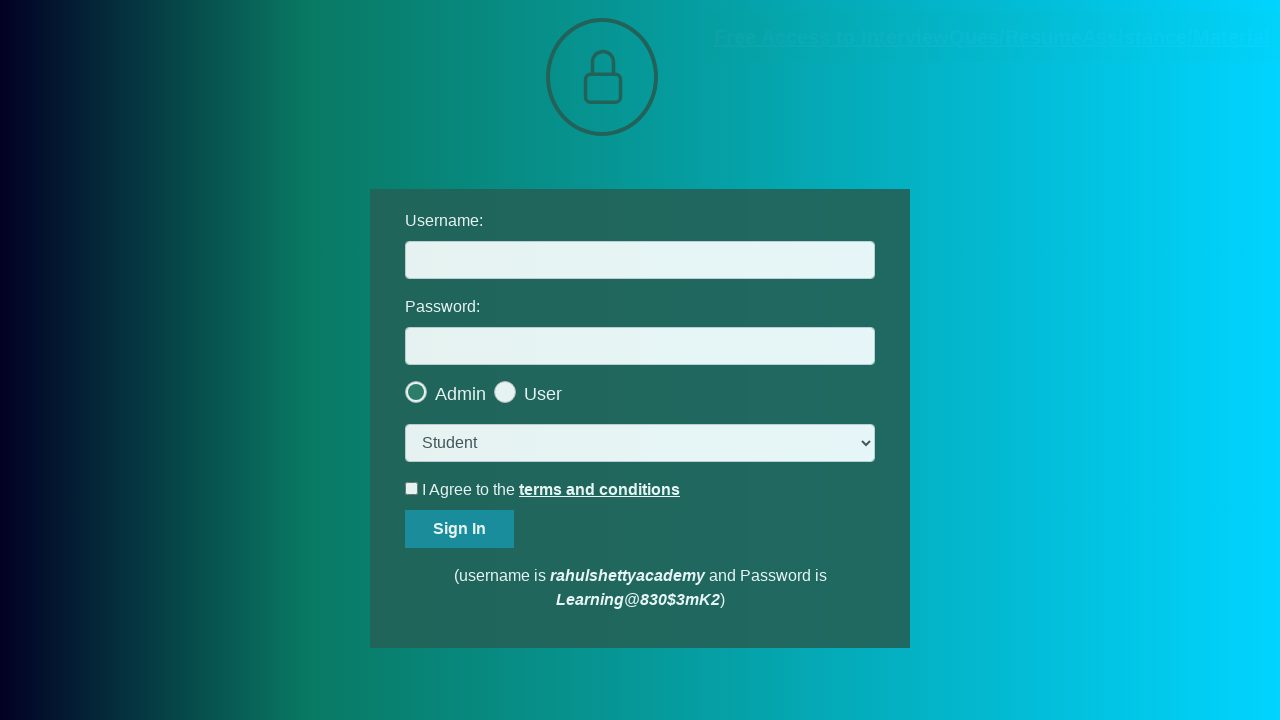